Clicks the Drawing in canvas link and verifies navigation to the drawing canvas page

Starting URL: https://bonigarcia.dev/selenium-webdriver-java/

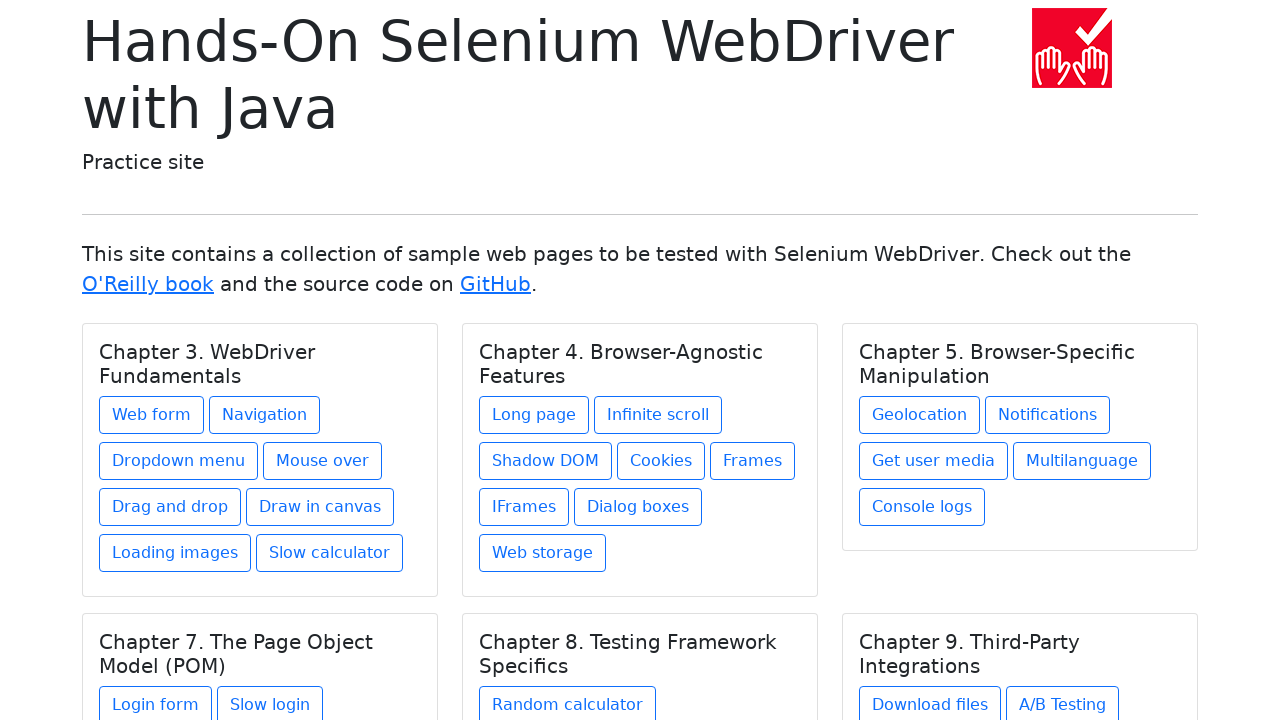

Clicked the Drawing in canvas link at (320, 507) on a[href='draw-in-canvas.html']
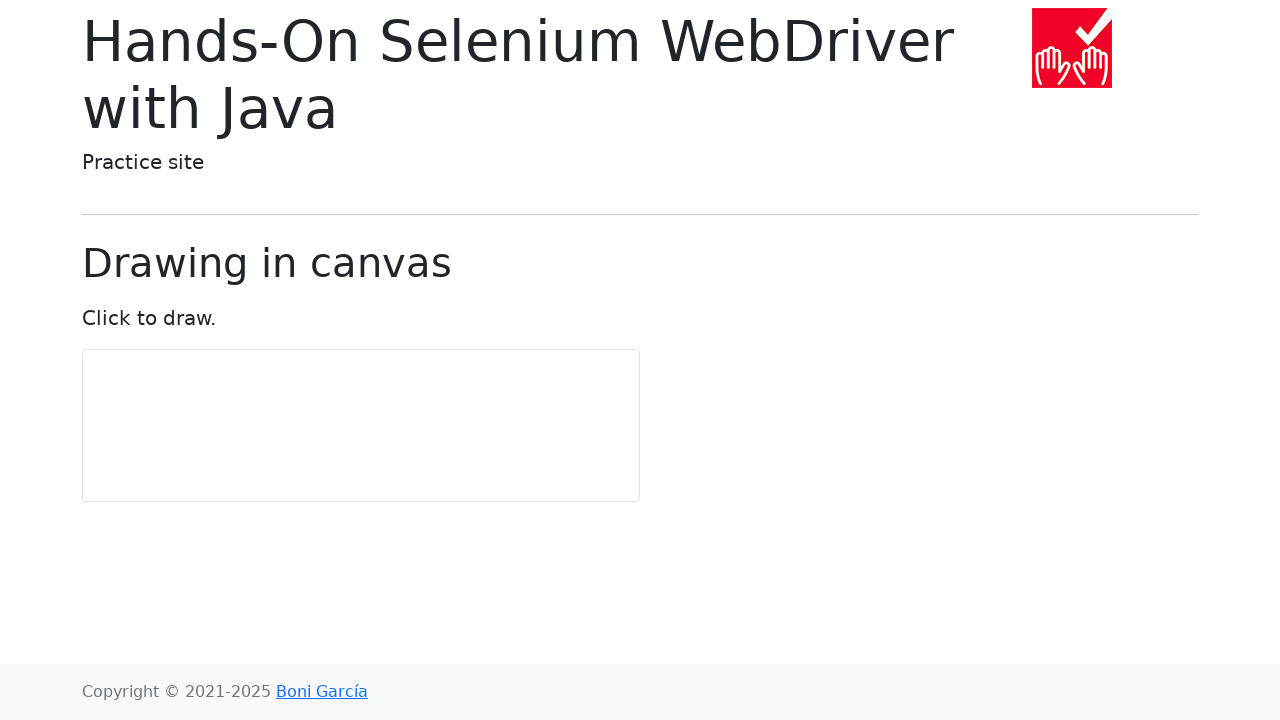

Waited for page to load - display-6 element appeared
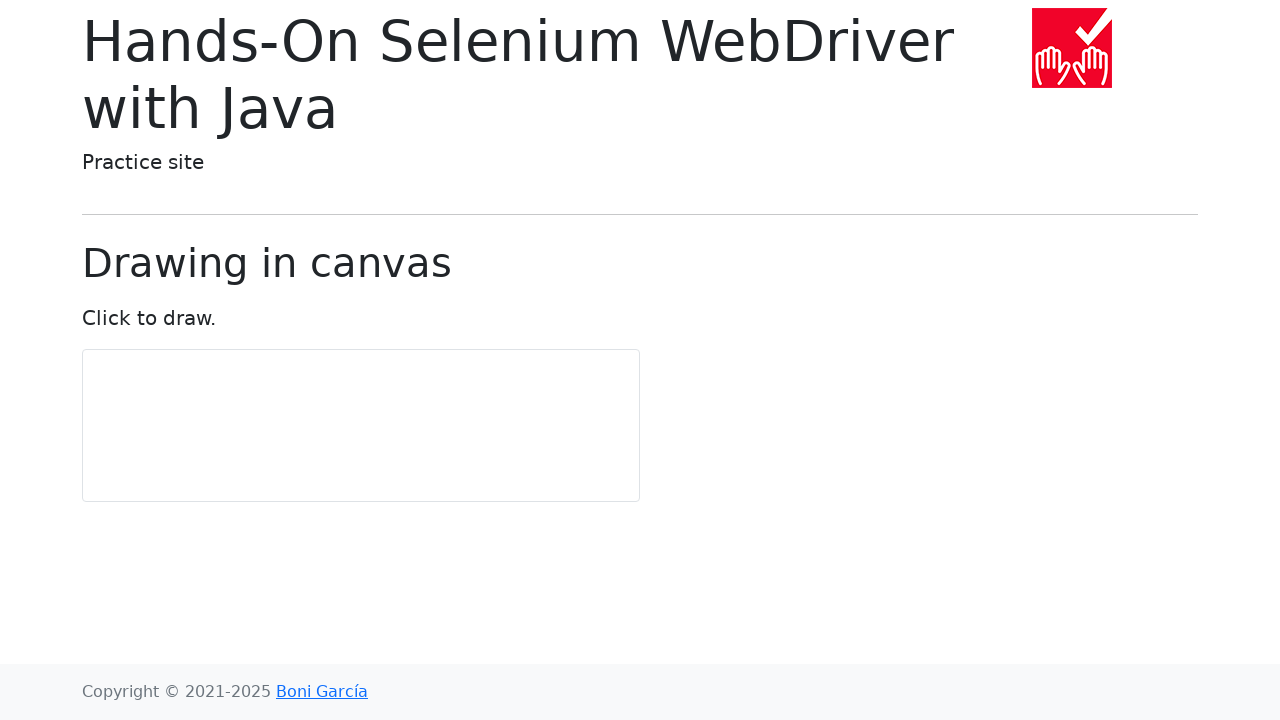

Verified URL is https://bonigarcia.dev/selenium-webdriver-java/draw-in-canvas.html
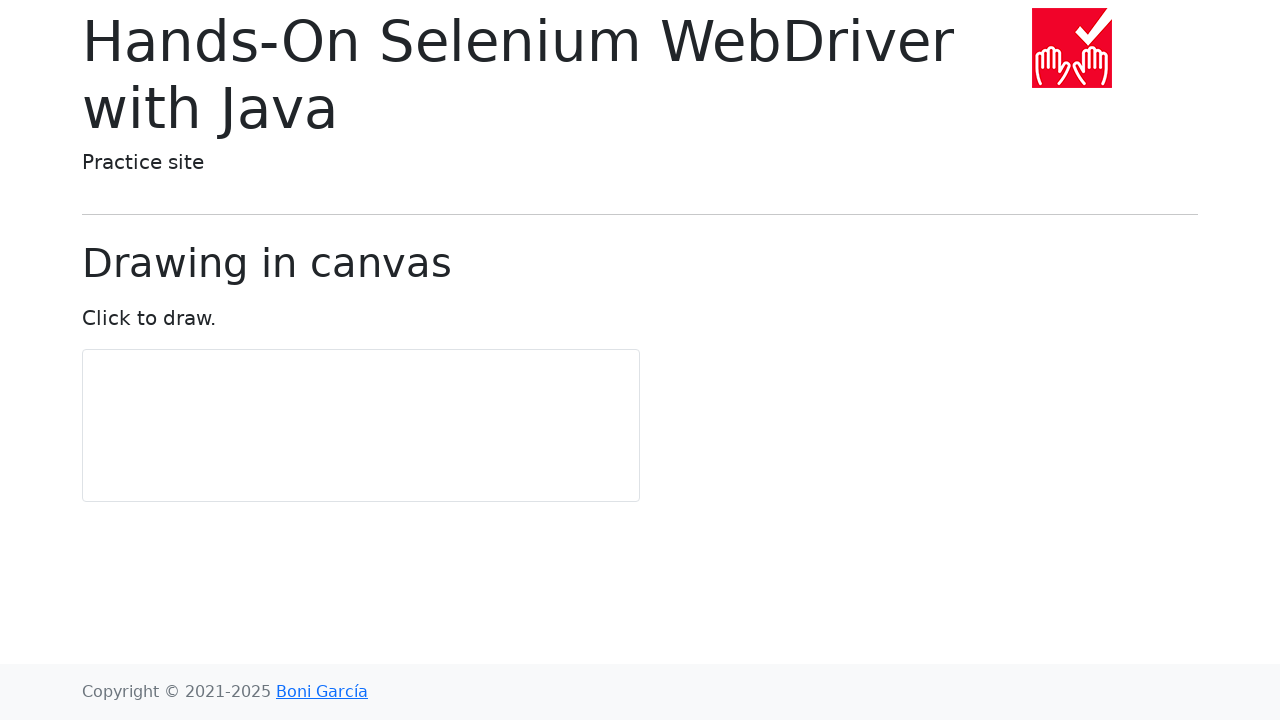

Verified page heading is 'Drawing in canvas'
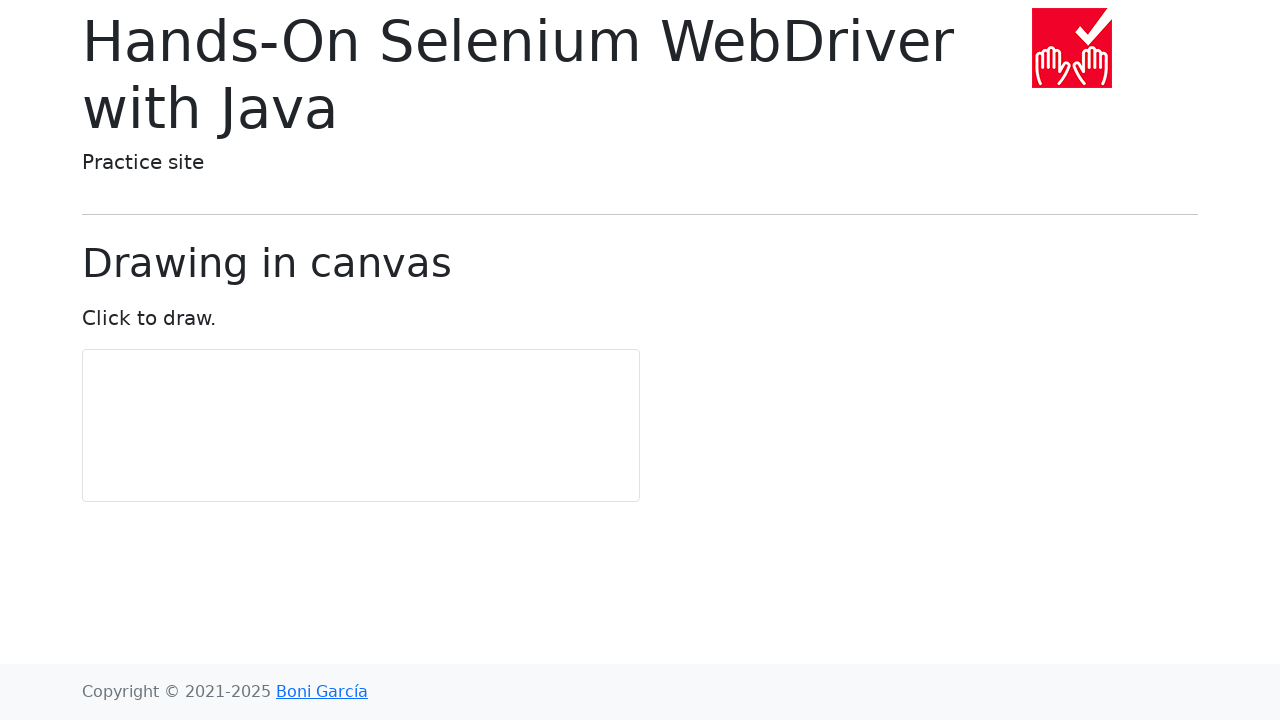

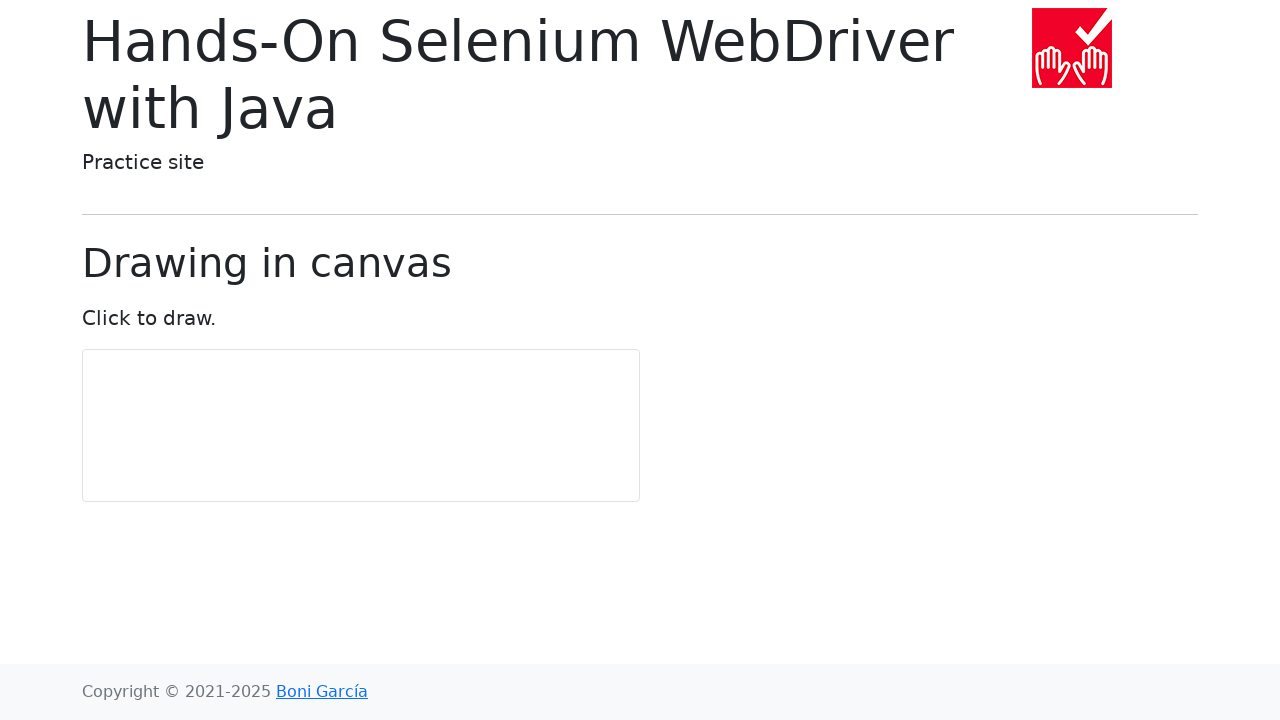